Navigates to Headout's careers page and repeatedly clicks the "Show More" button to load all job listings until no more content is available to load.

Starting URL: https://www.headout.com/careers/

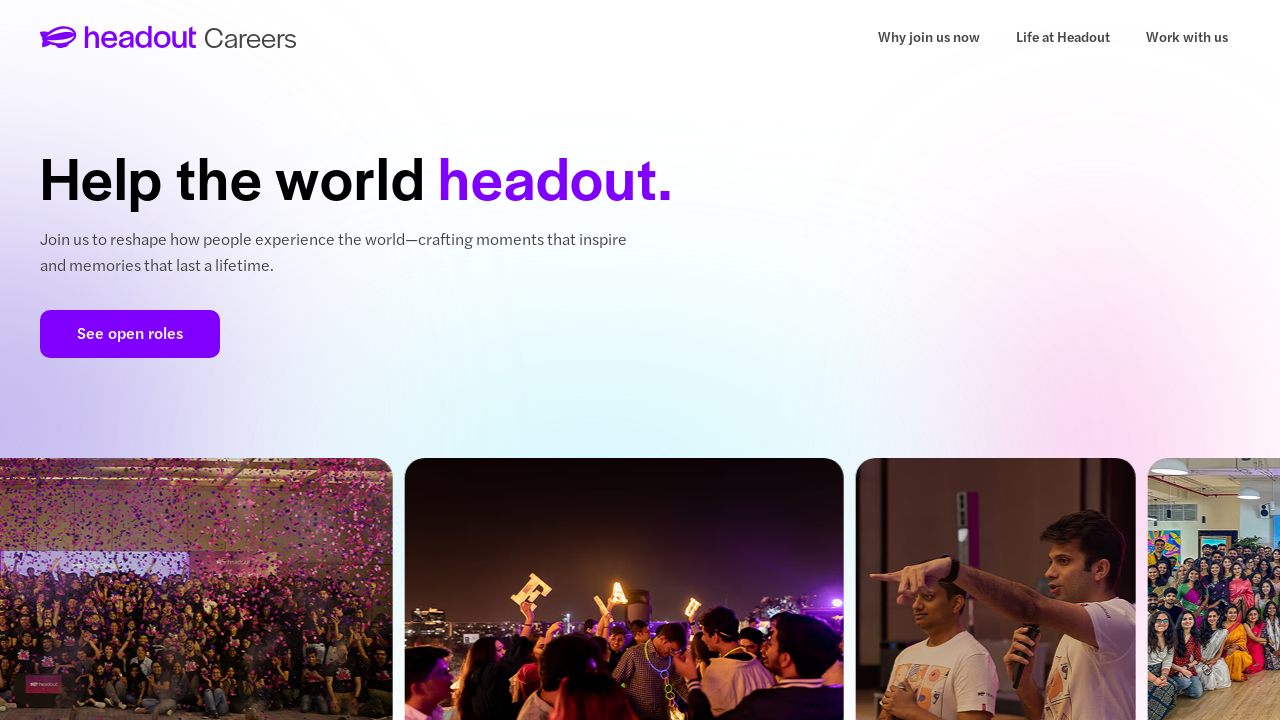

Page body loaded
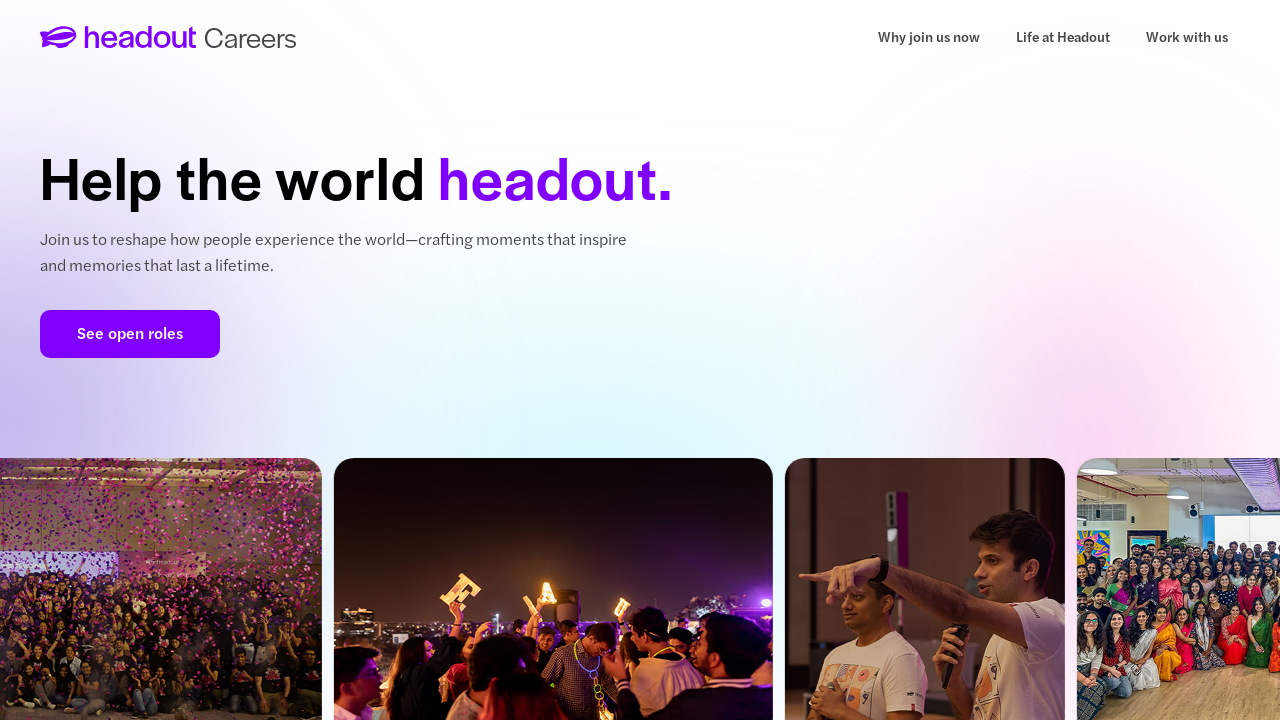

Clicked 'Show More' button to load additional job listings at (444, 361) on a:has-text('Show More') >> nth=0
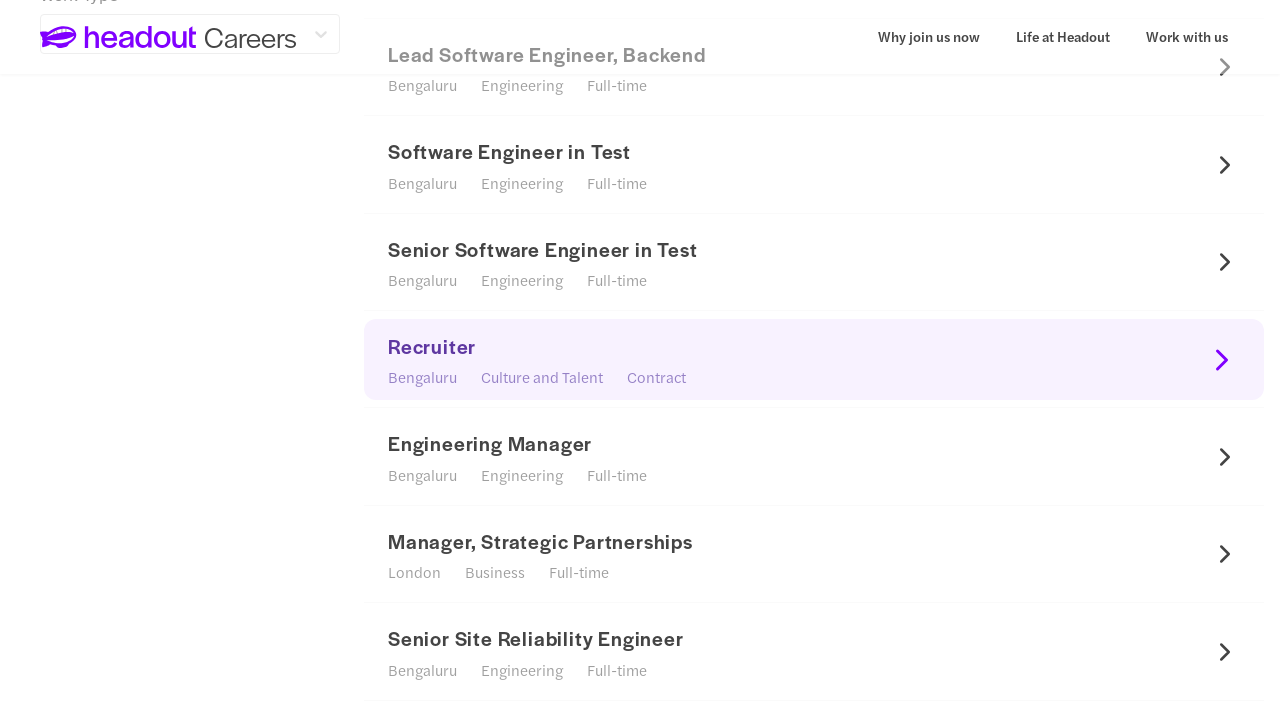

Waited for new job listings to load
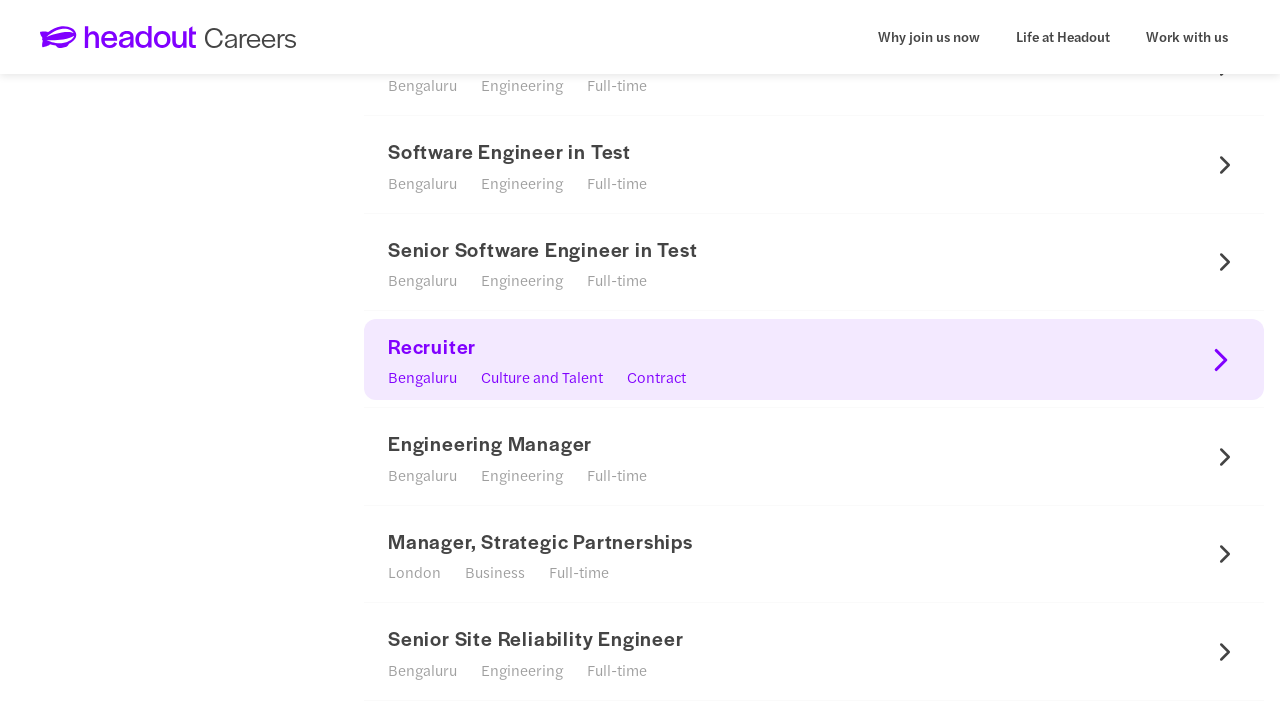

Clicked 'Show More' button to load additional job listings at (444, 360) on a:has-text('Show More') >> nth=0
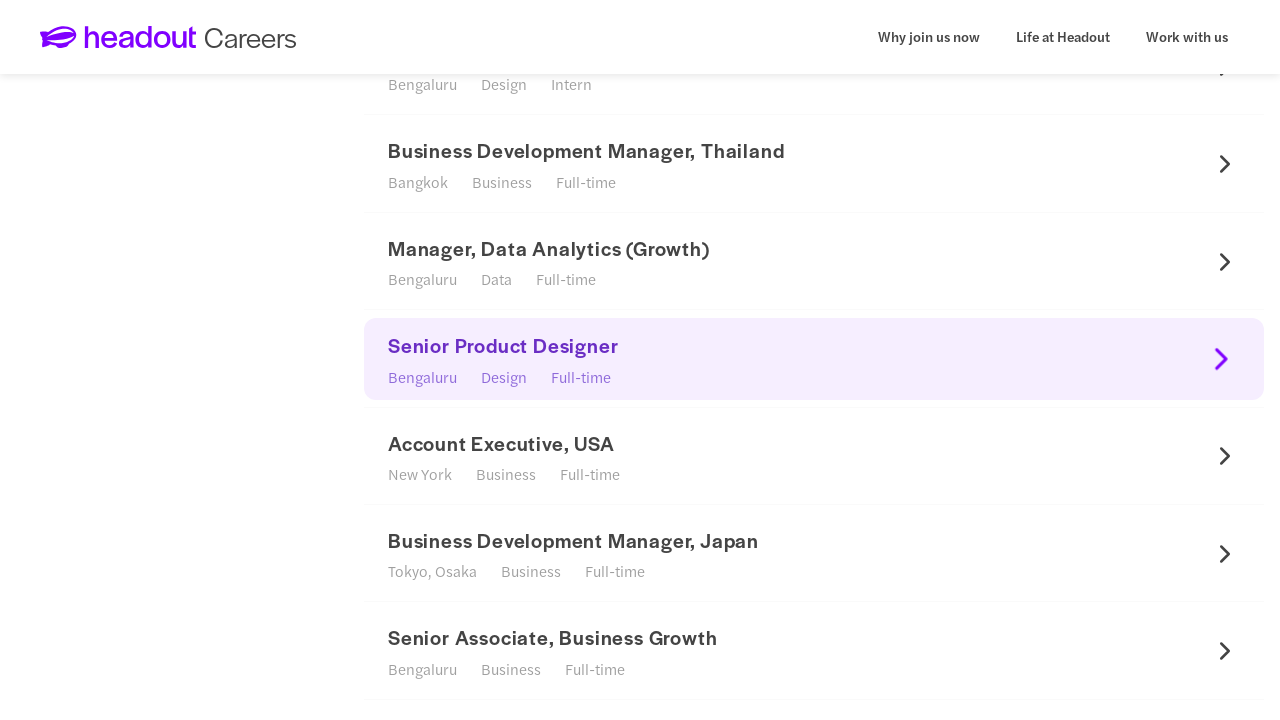

Waited for new job listings to load
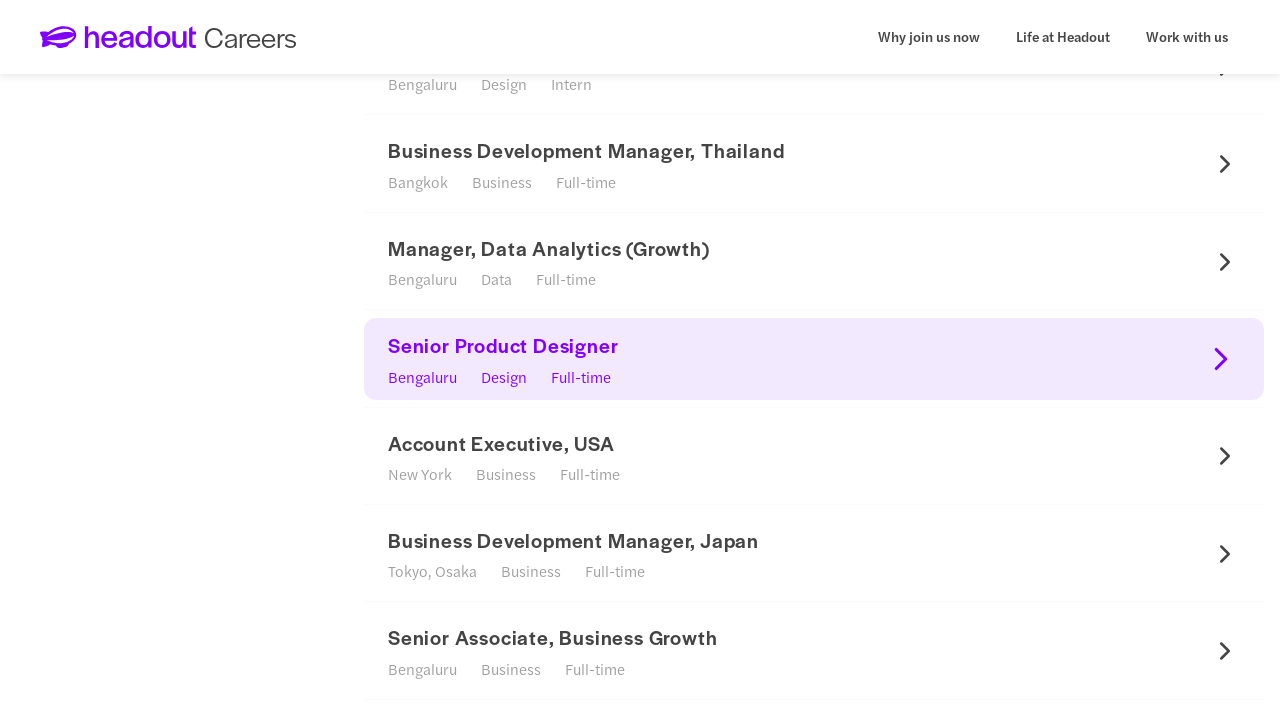

Clicked 'Show More' button to load additional job listings at (444, 360) on a:has-text('Show More') >> nth=0
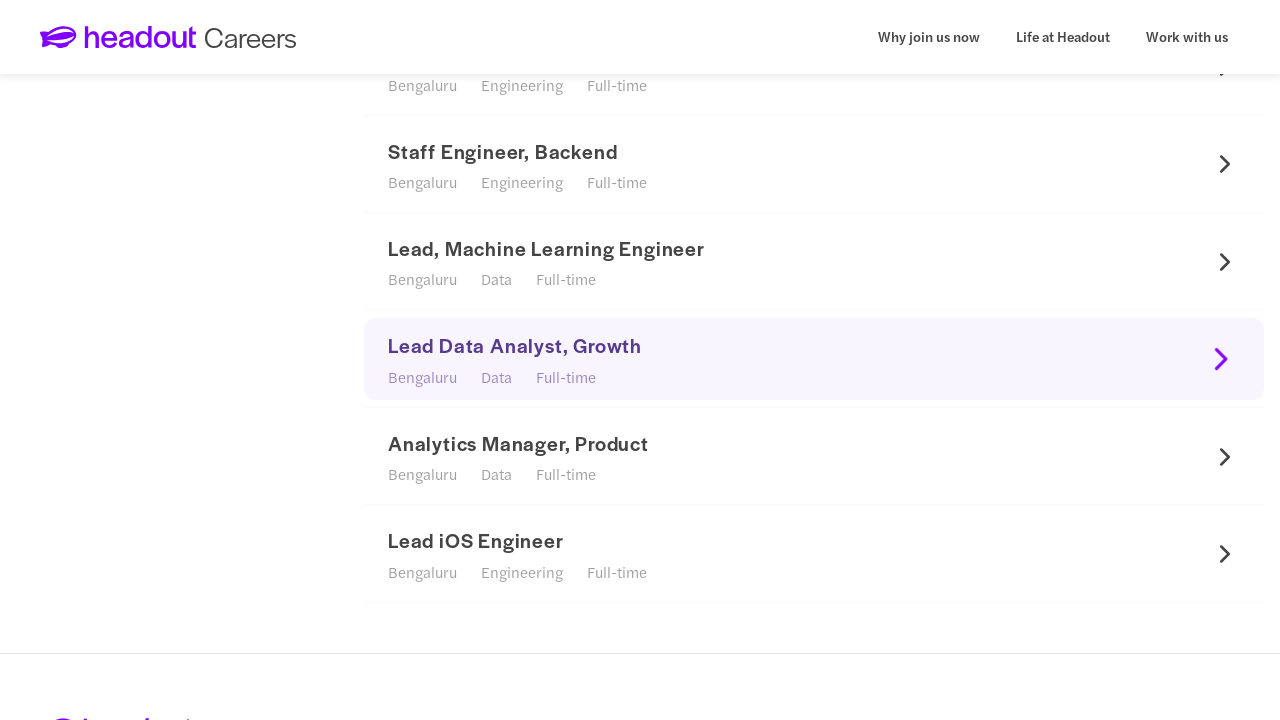

Waited for new job listings to load
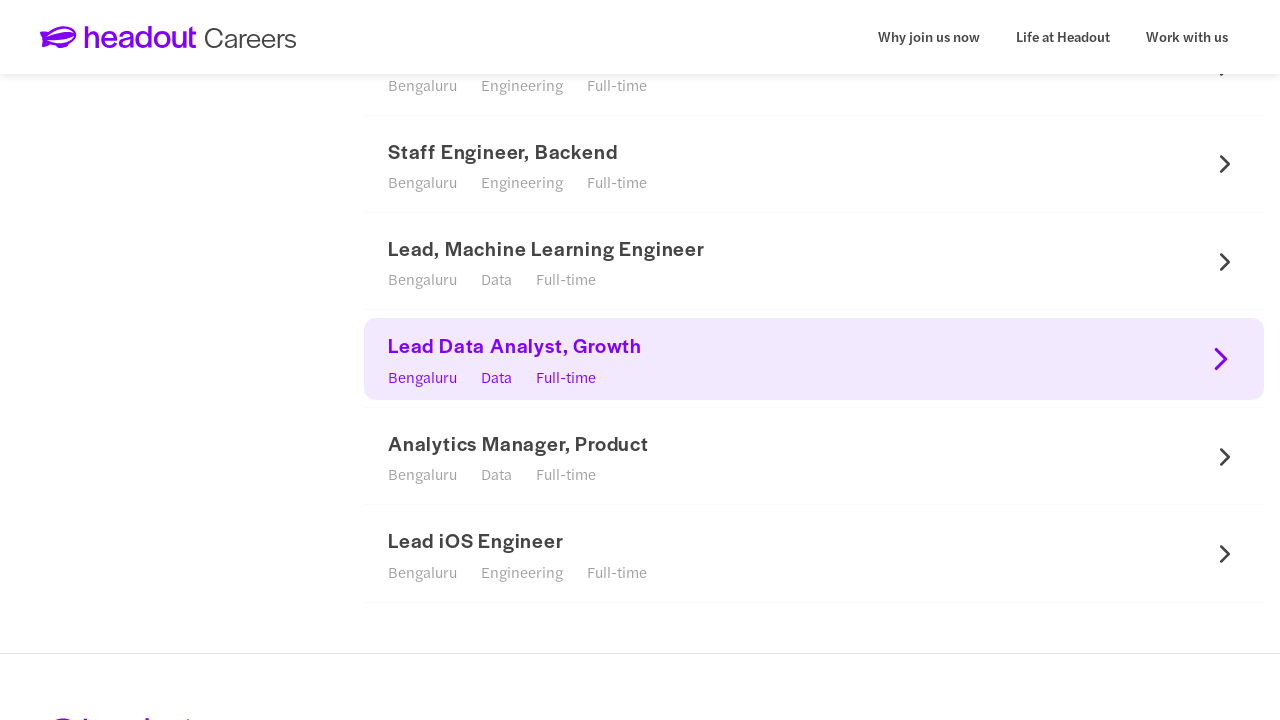

Verified job listings loaded by confirming Greenhouse links are present
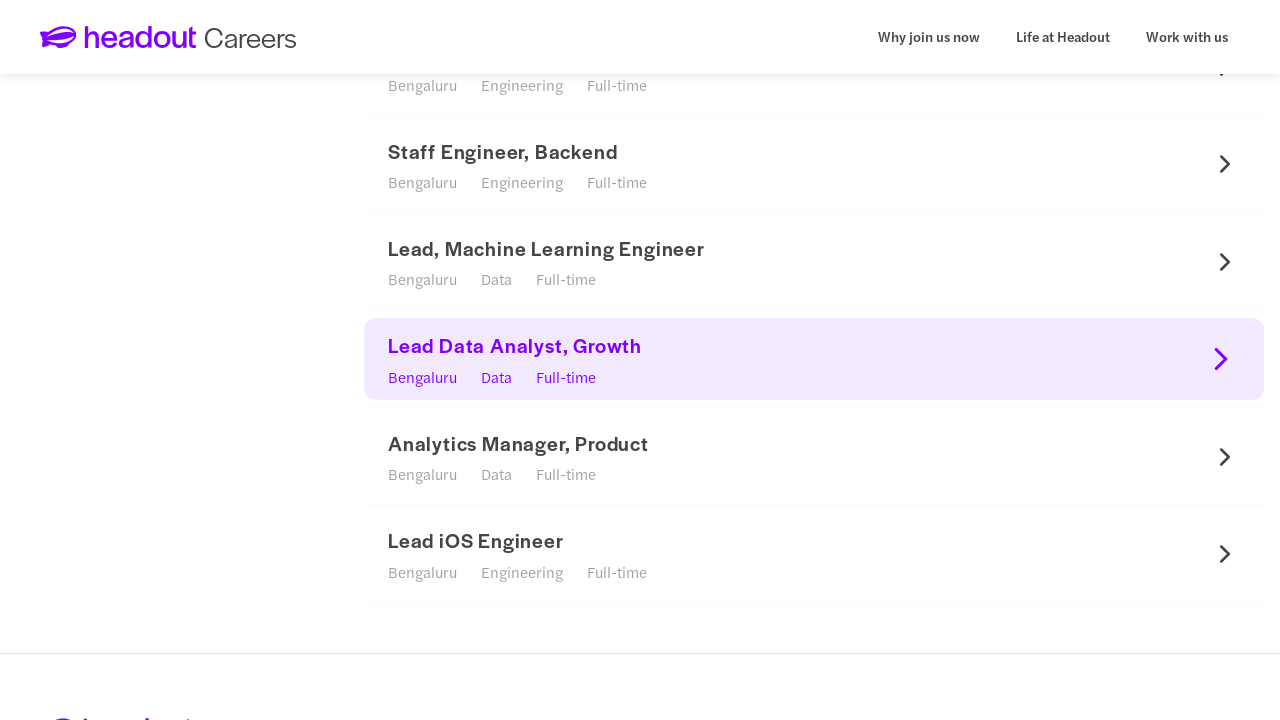

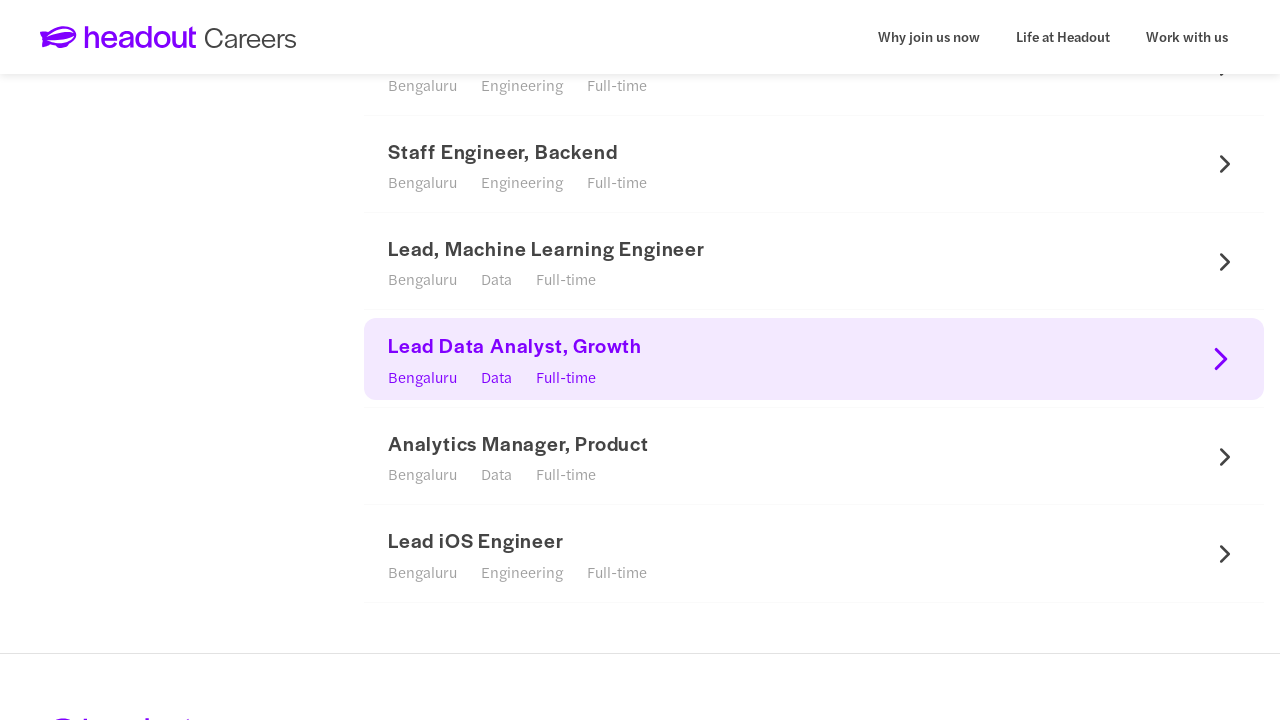